Tests search functionality by searching for a term that returns at least one result and verifies result sections are displayed

Starting URL: https://playwright.dev/

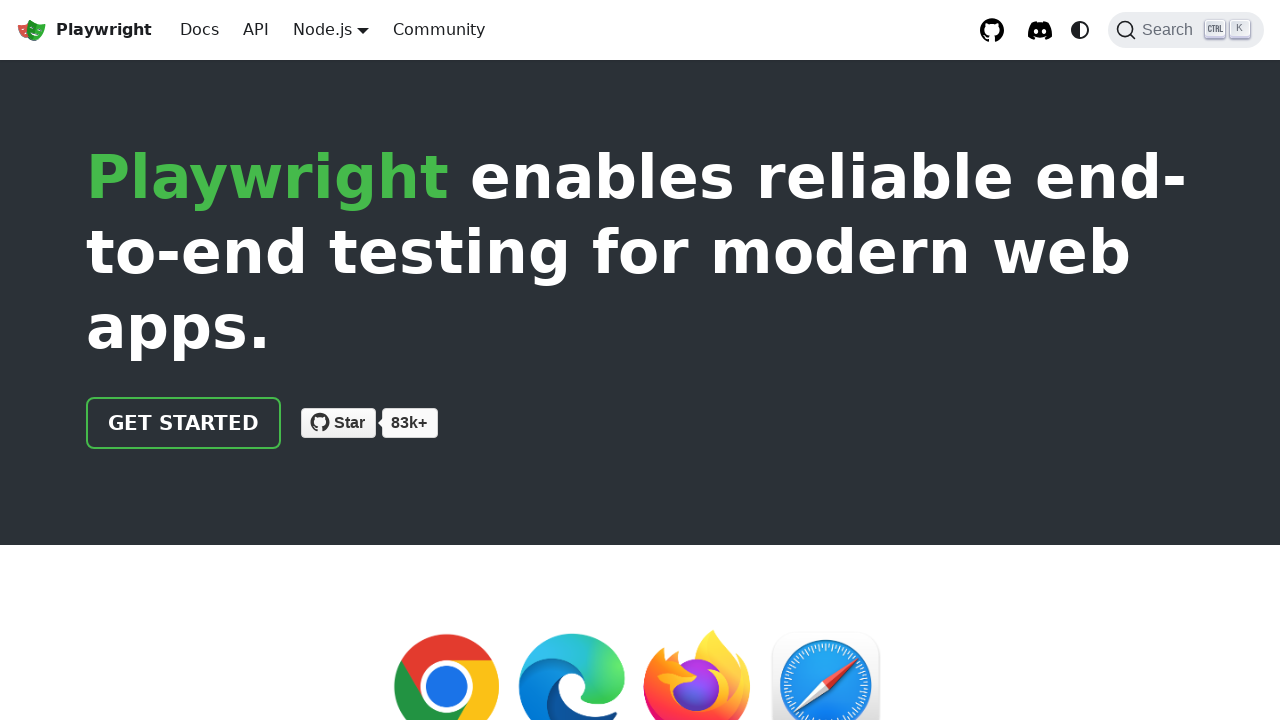

Clicked the Search button to open search dialog at (1186, 30) on internal:role=button[name="Search"i]
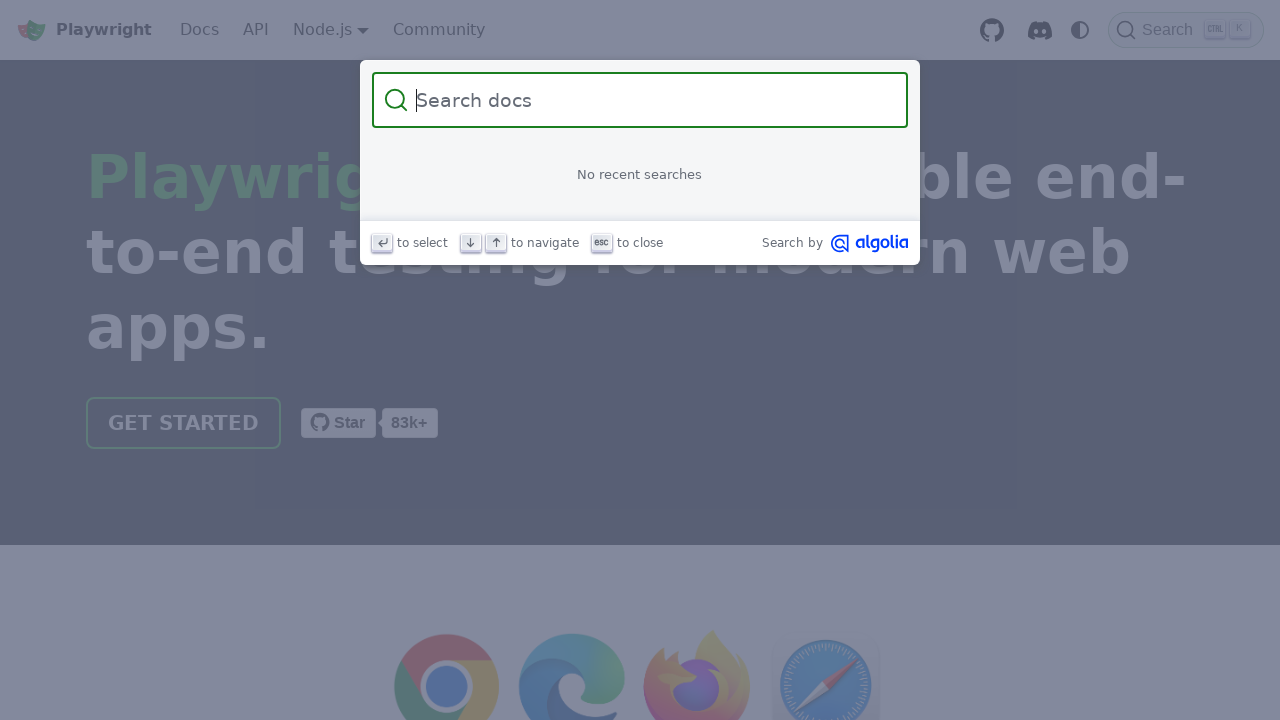

Clicked on the search input field at (652, 100) on internal:attr=[placeholder="Search docs"i]
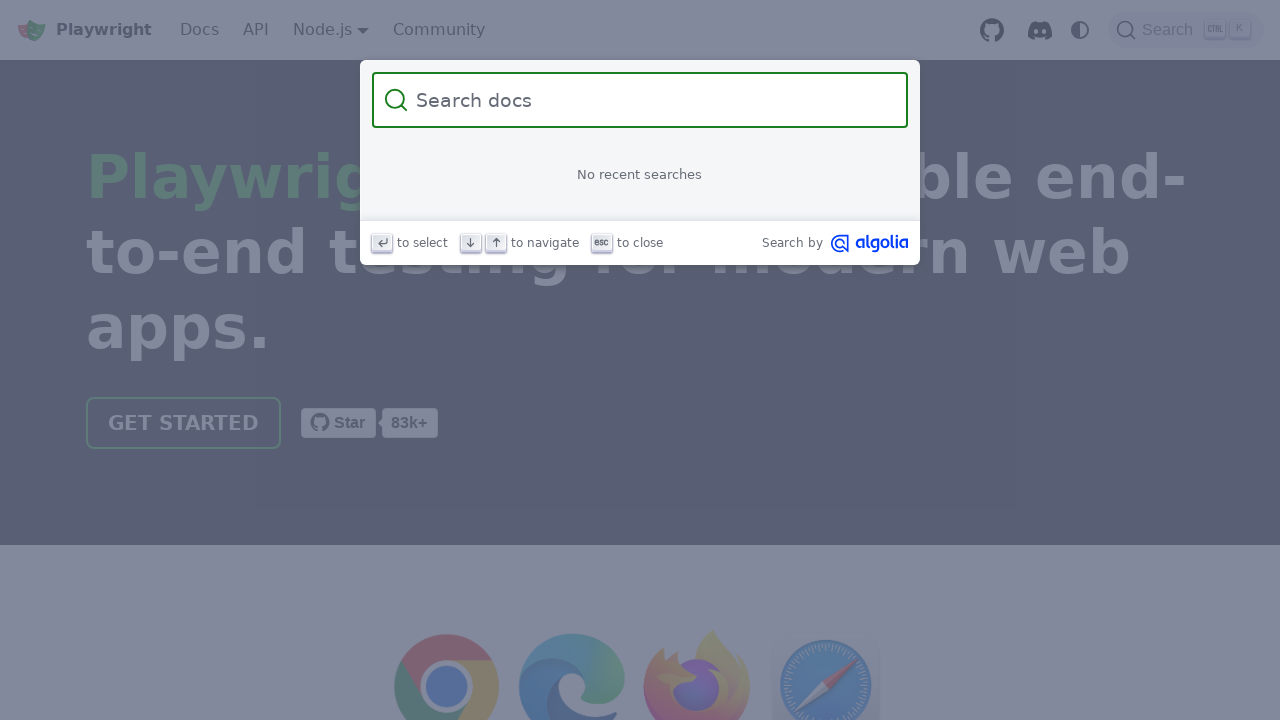

Filled search input with term 'havetext' on internal:attr=[placeholder="Search docs"i]
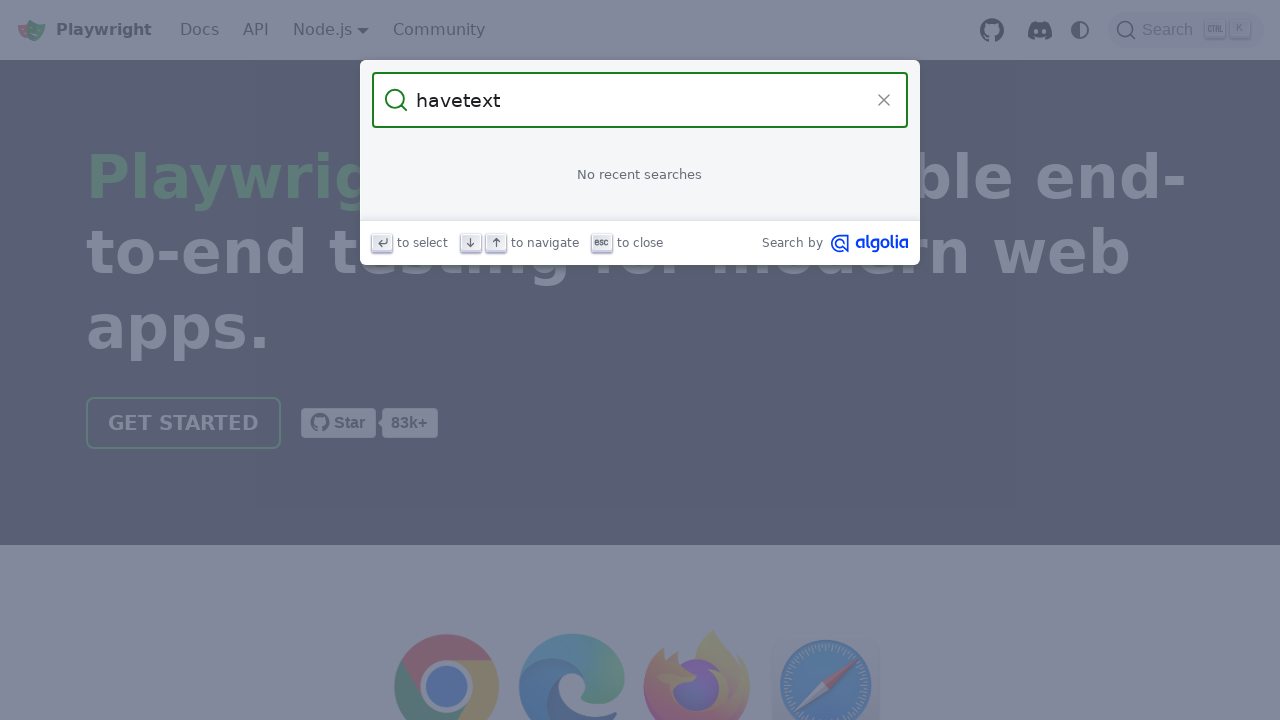

Search results dropdown appeared with at least 2 sections
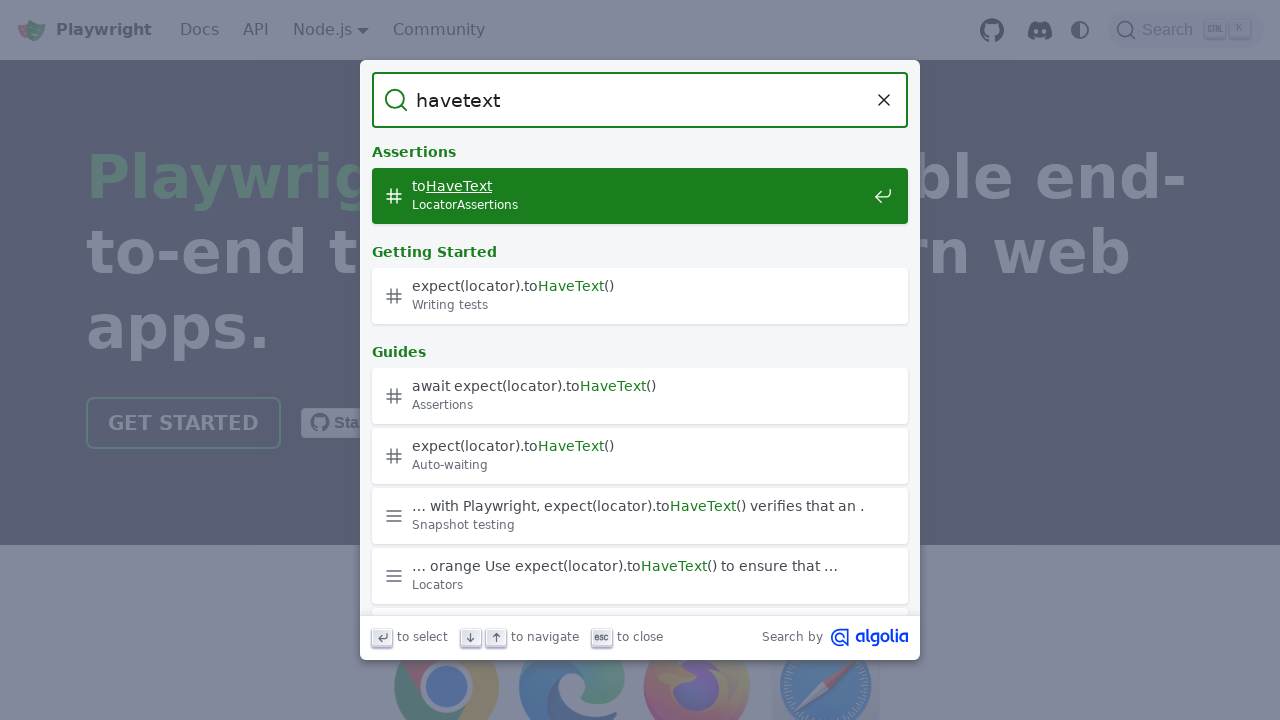

Counted 7 result sections in search dropdown
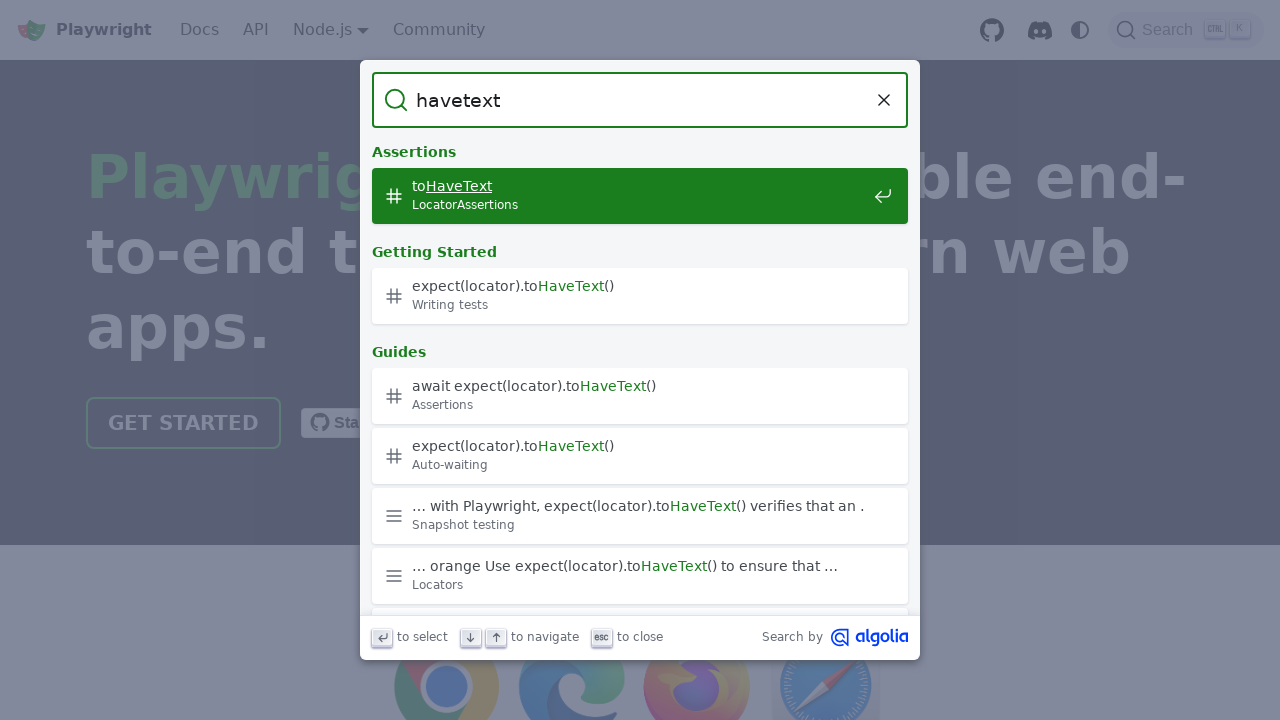

Verified that search returned at least one result section
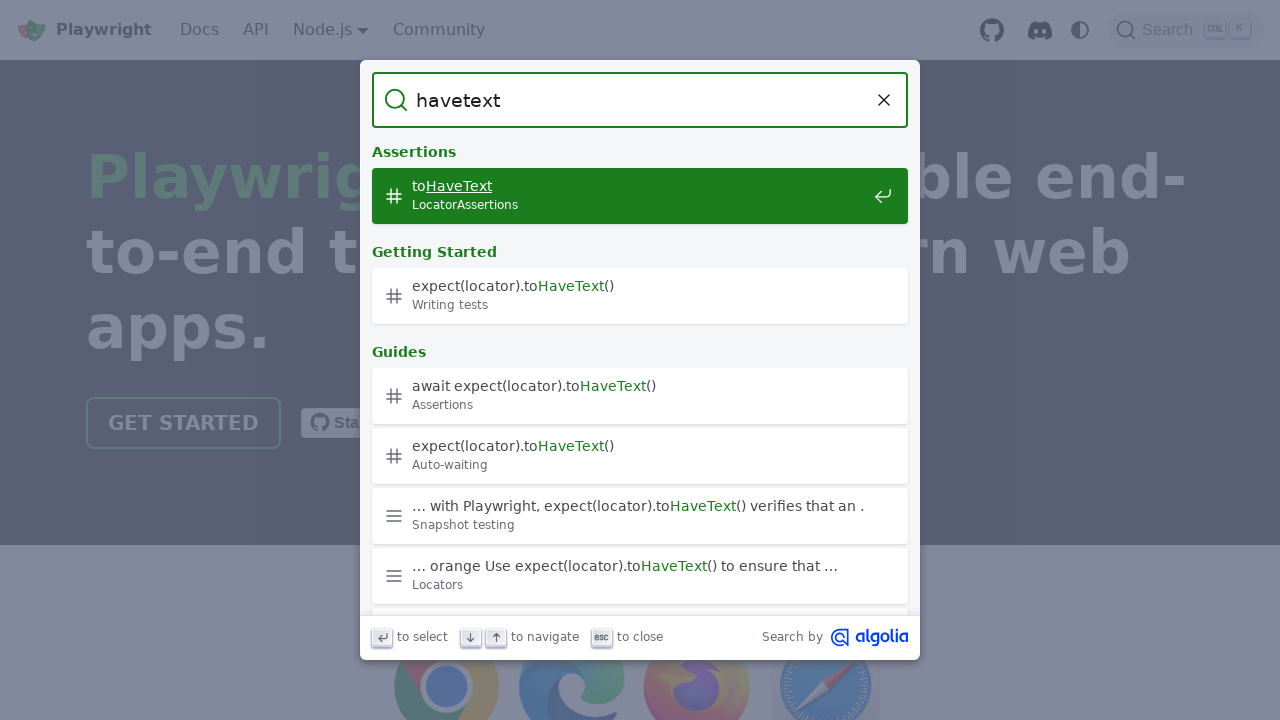

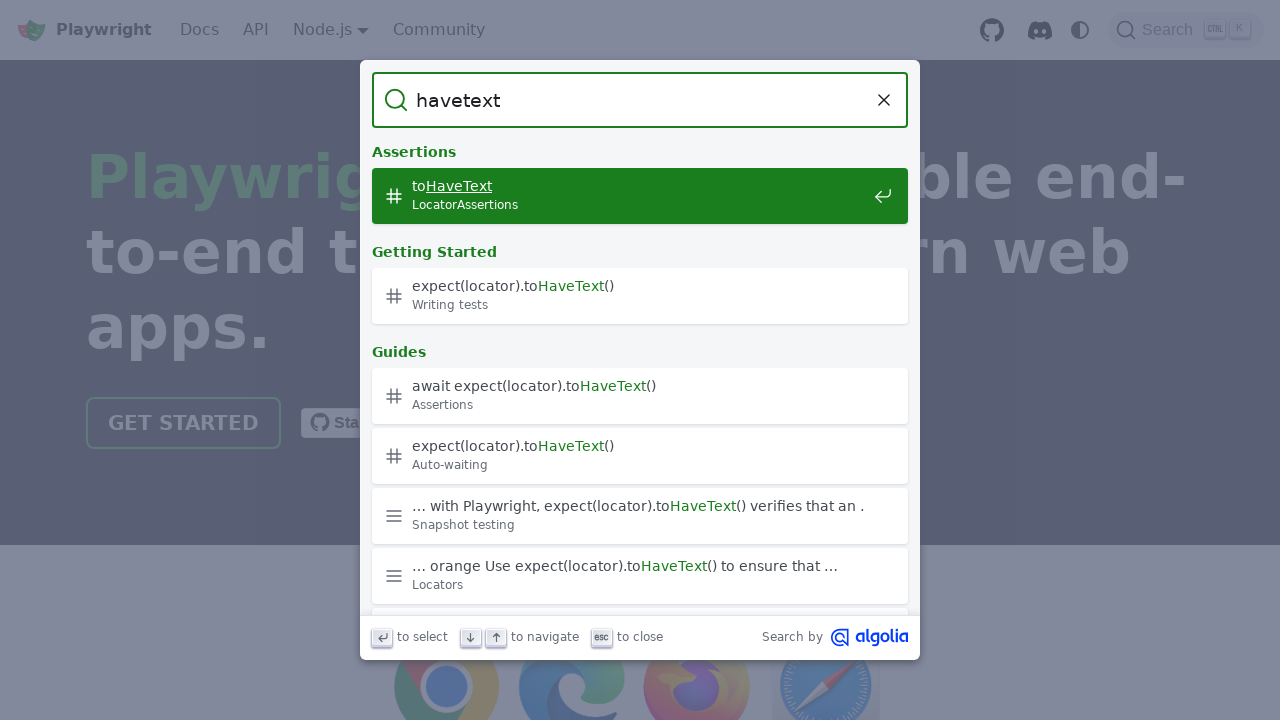